Tests visibility of form elements (email textbox, age radio button, education textarea) and fills them with test data if displayed

Starting URL: https://automationfc.github.io/basic-form/index.html

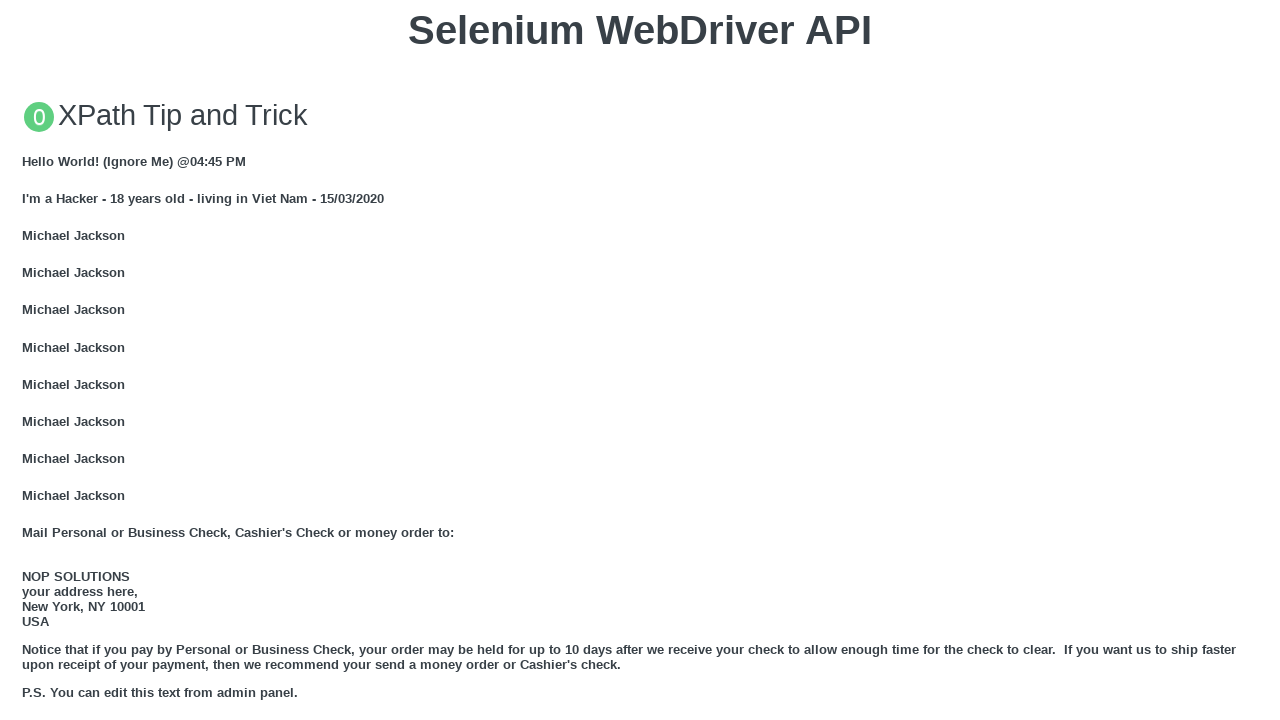

Email textbox is visible
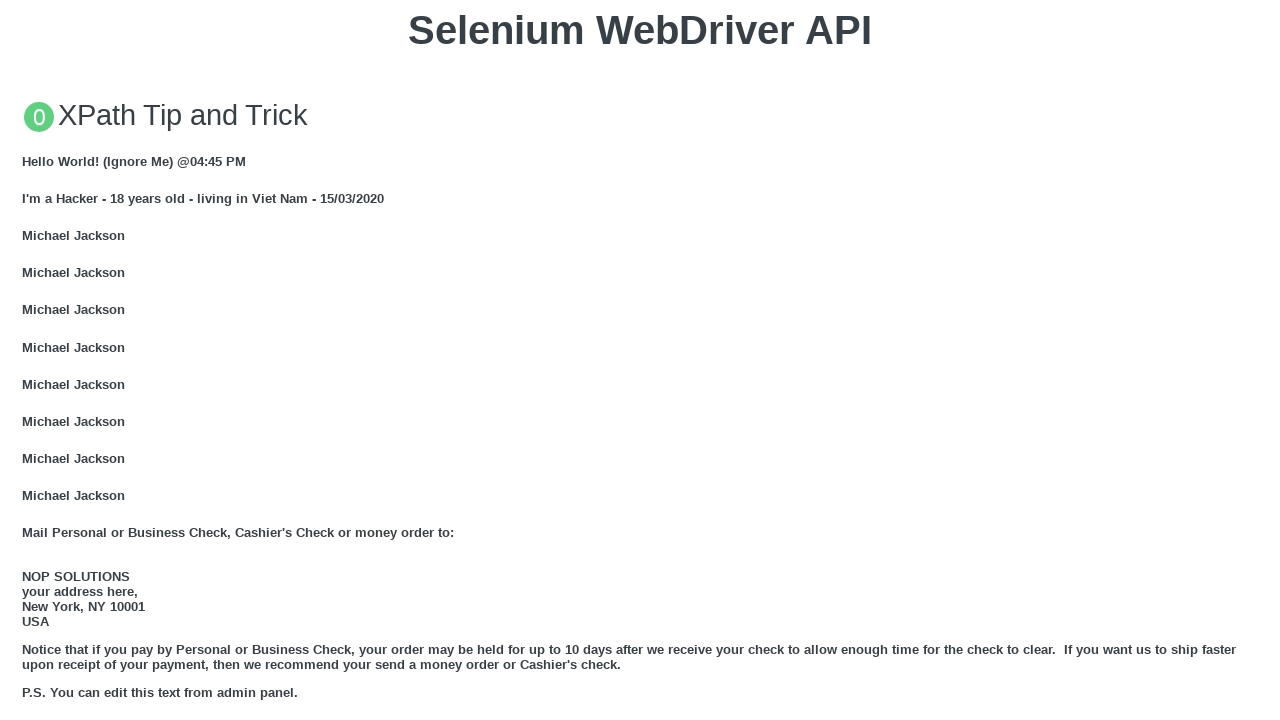

Filled email field with 'ngocngoc@gmail.com' on #email
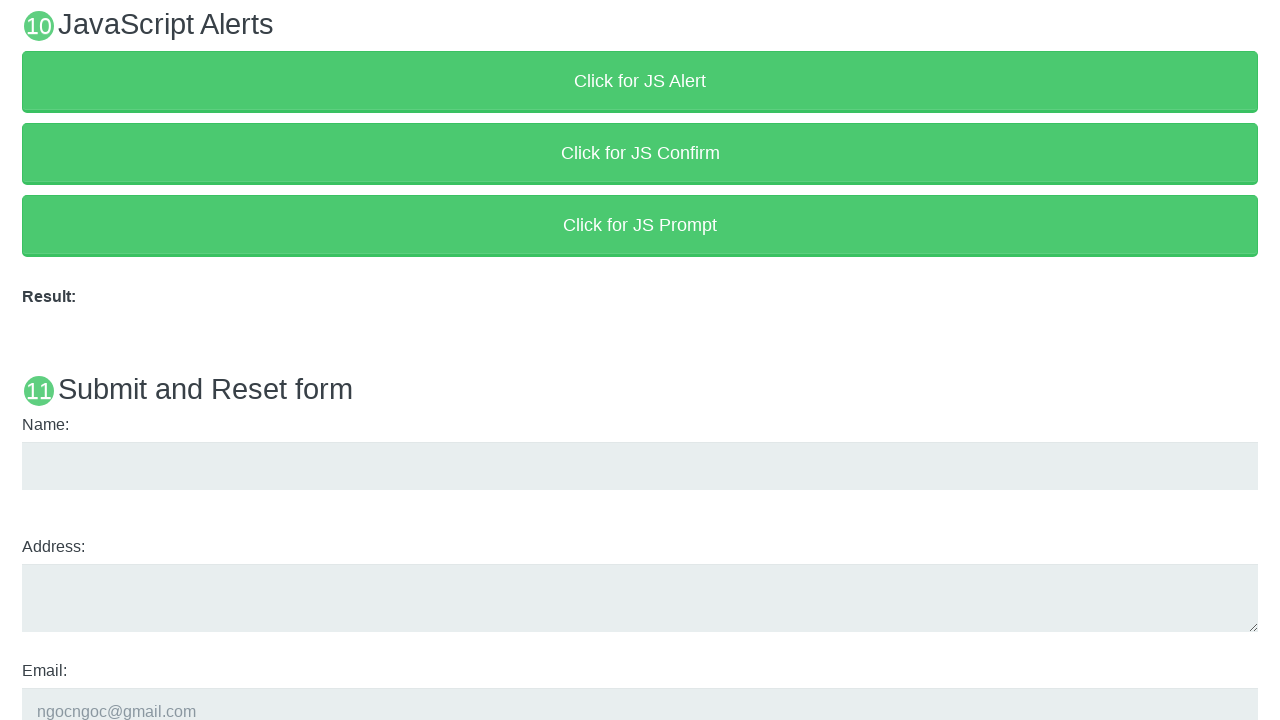

Education textarea is visible
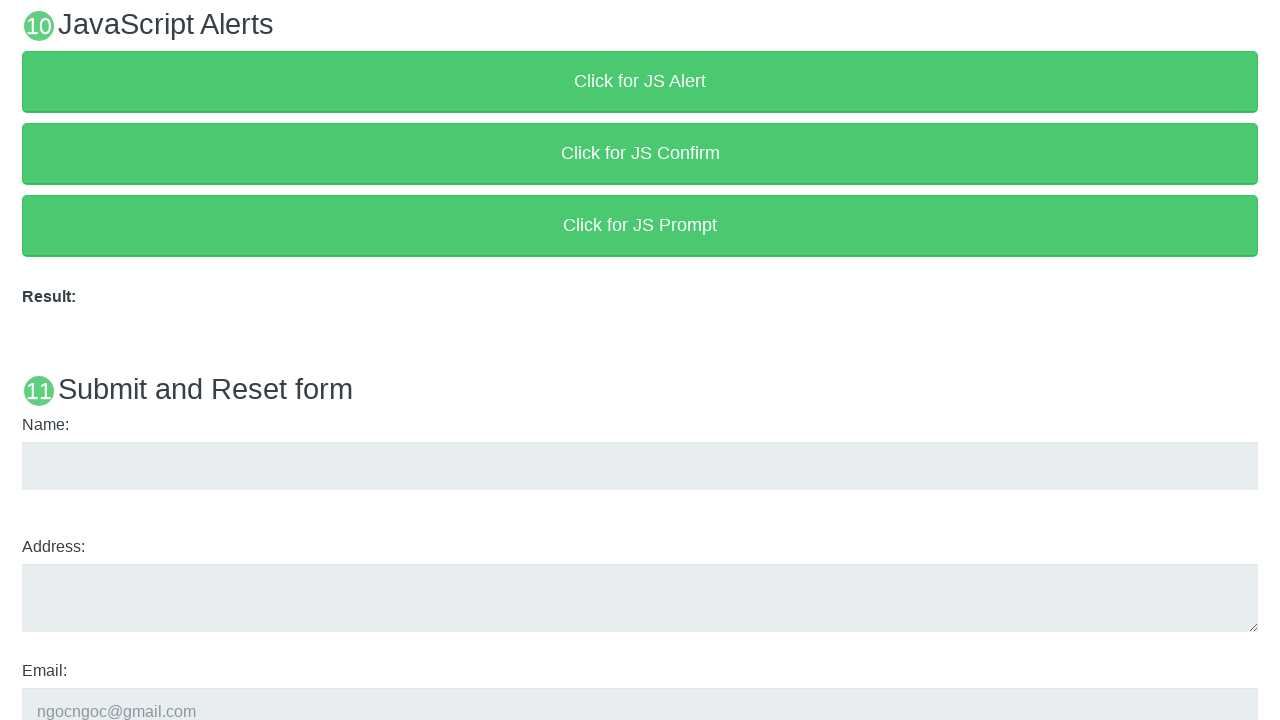

Filled education textarea with 'Automation FC' on #edu
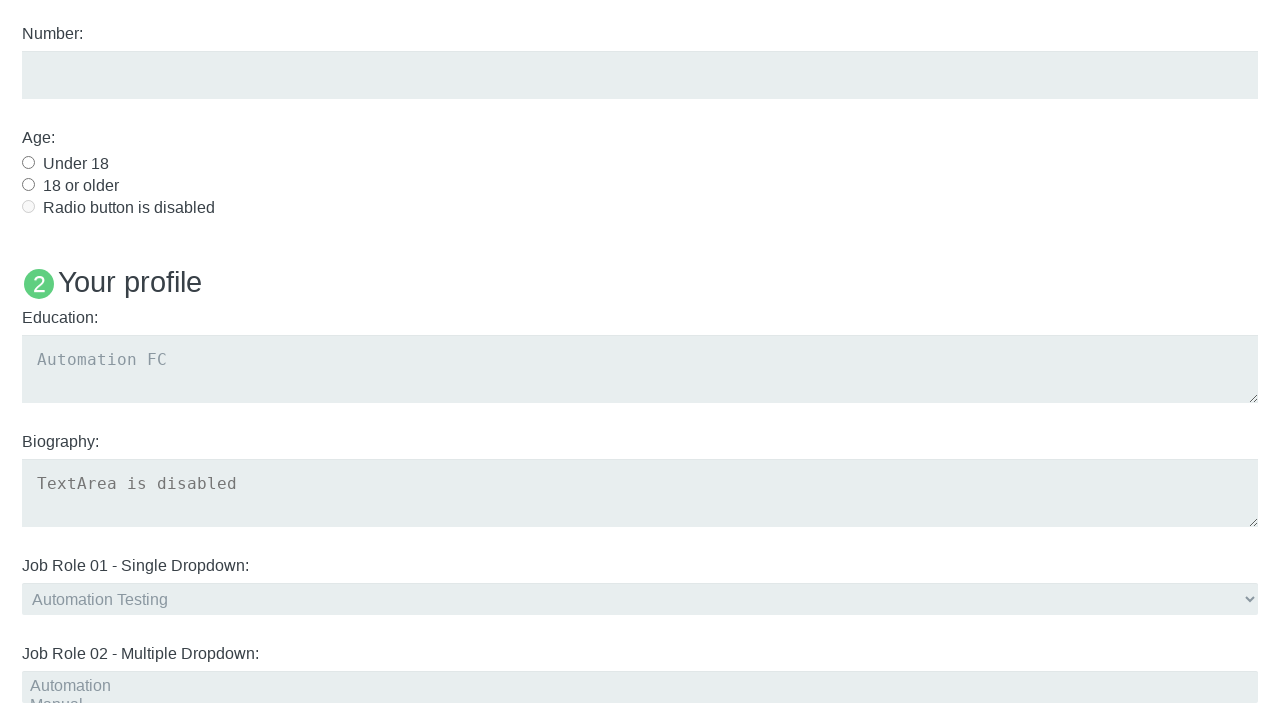

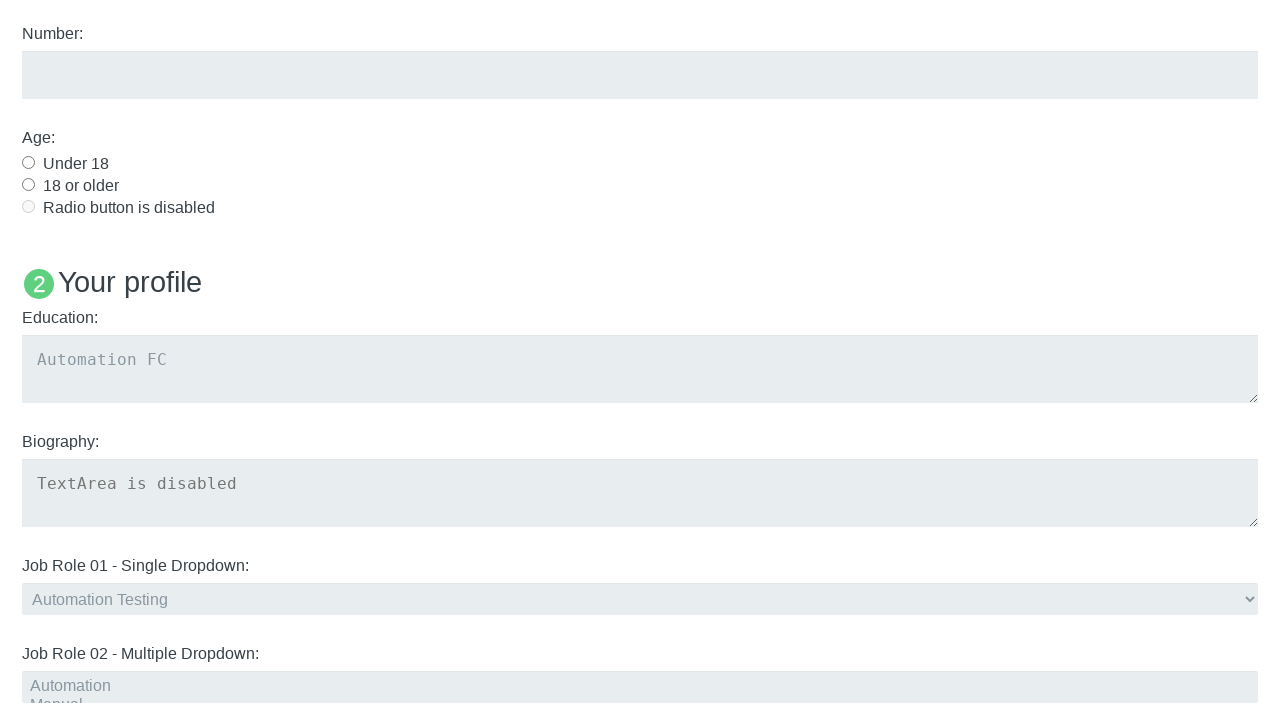